Automates the Google Dinosaur Game by opening the game page, maximizing the window, and pressing space to start the game.

Starting URL: https://elgoog.im/dinosaur-game/

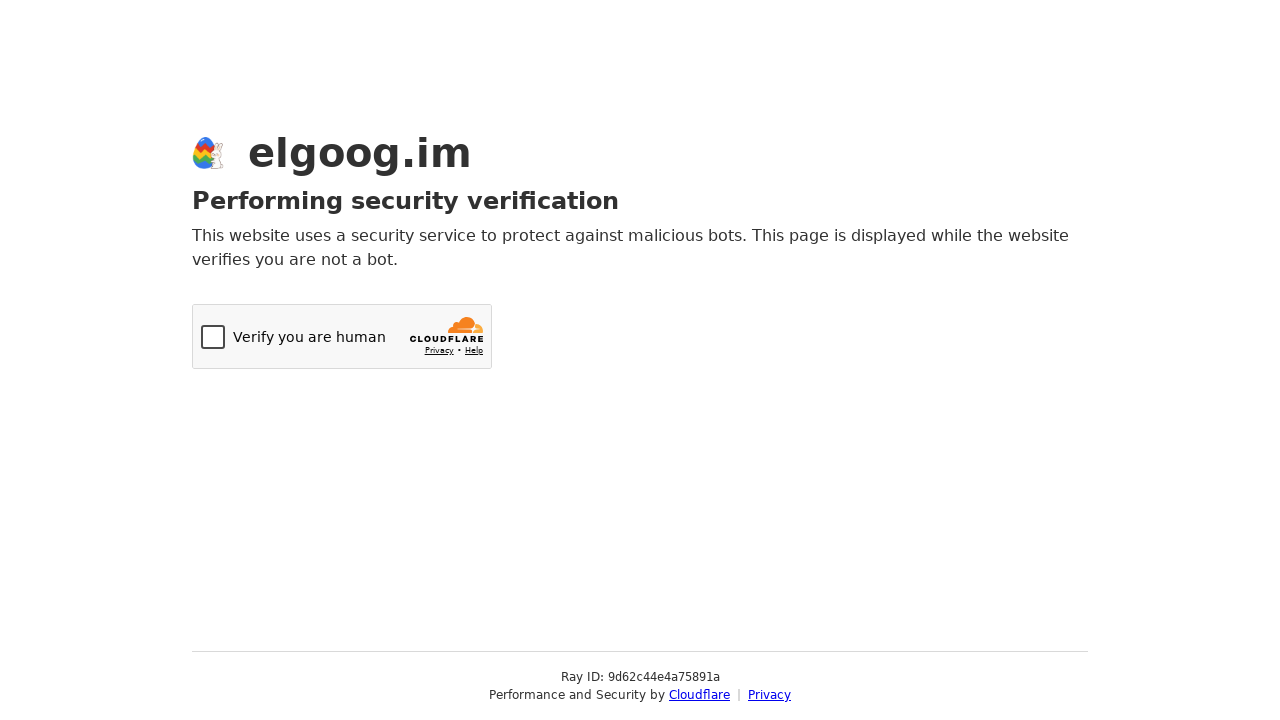

Waited 3 seconds for the game to load
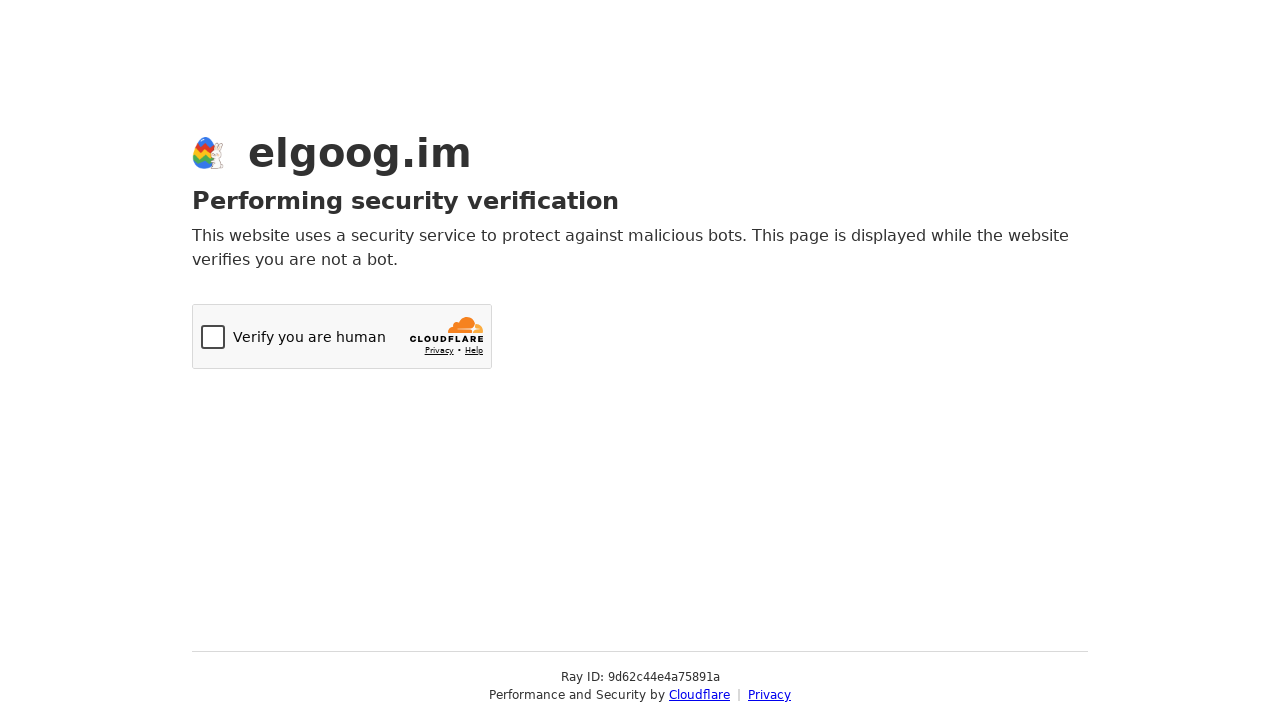

Set viewport size to 1920x1080 to simulate window maximization
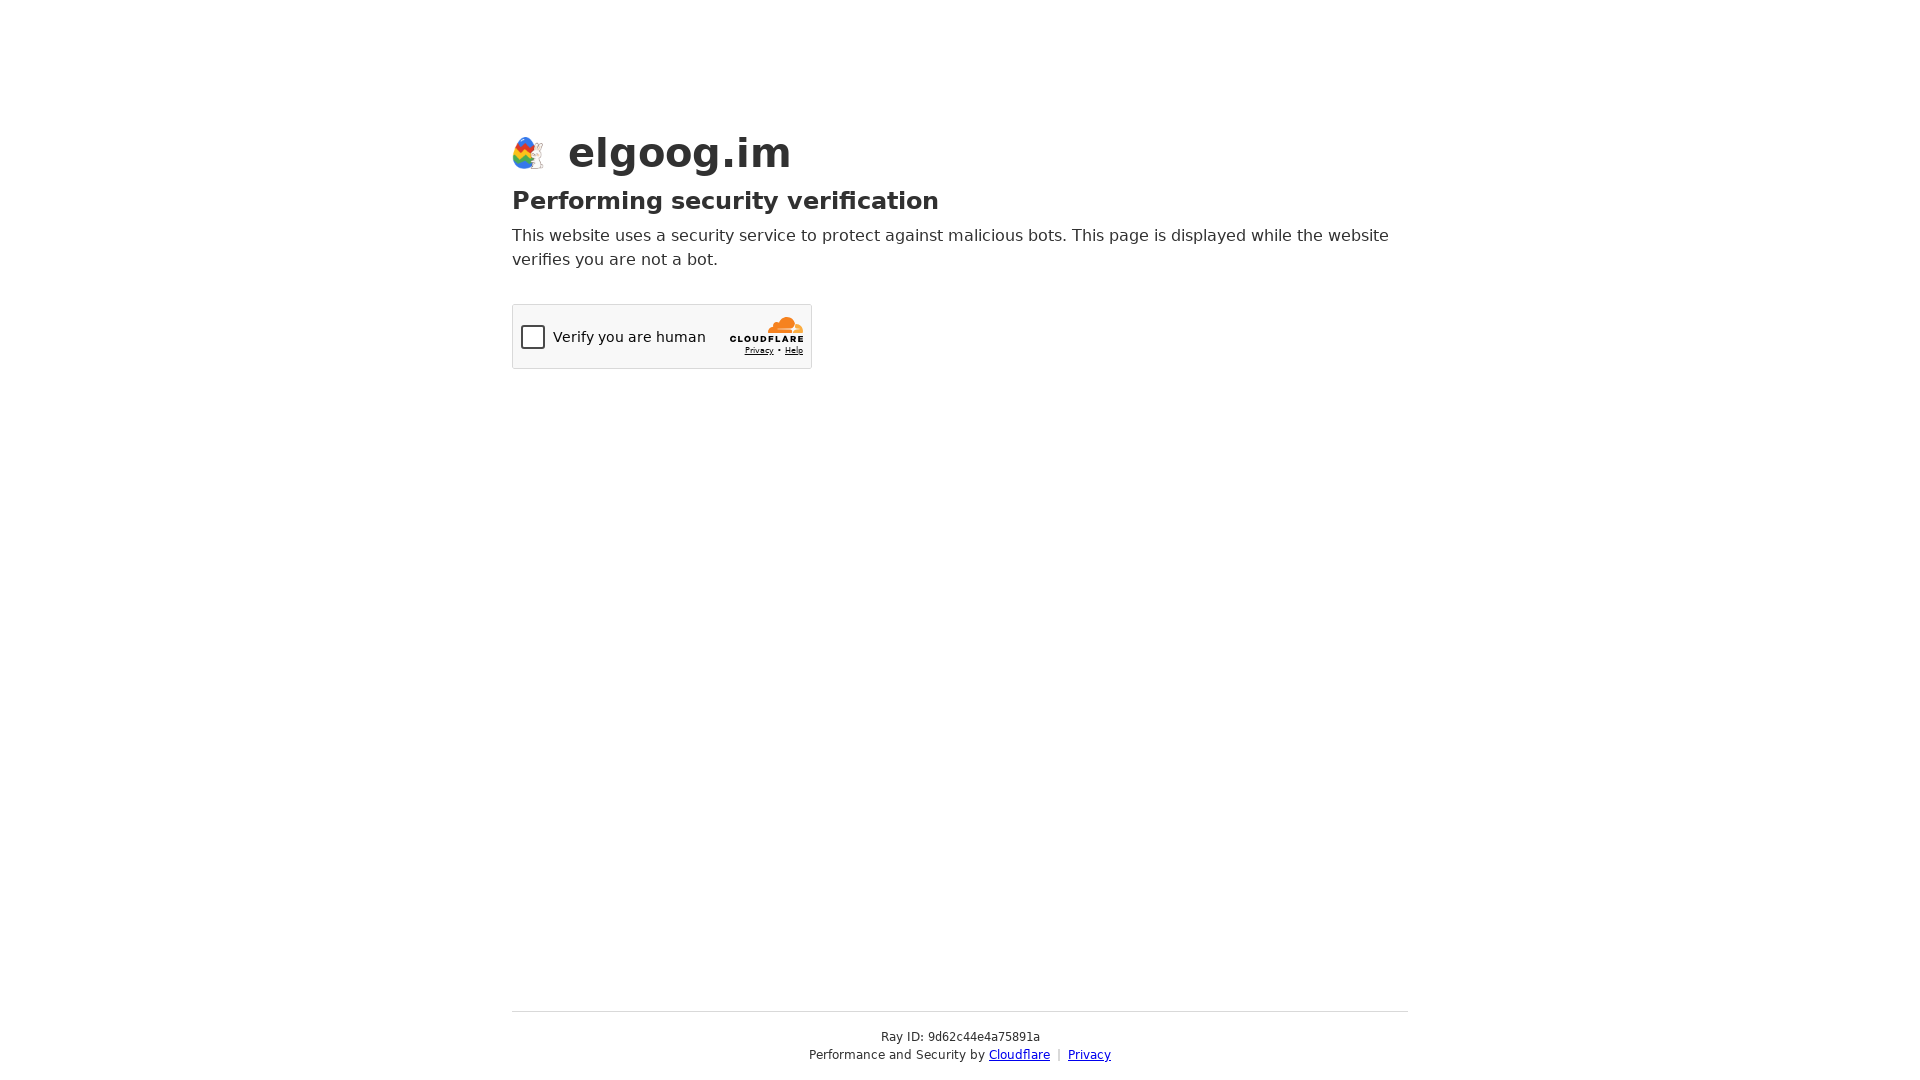

Waited 1 second for viewport adjustment
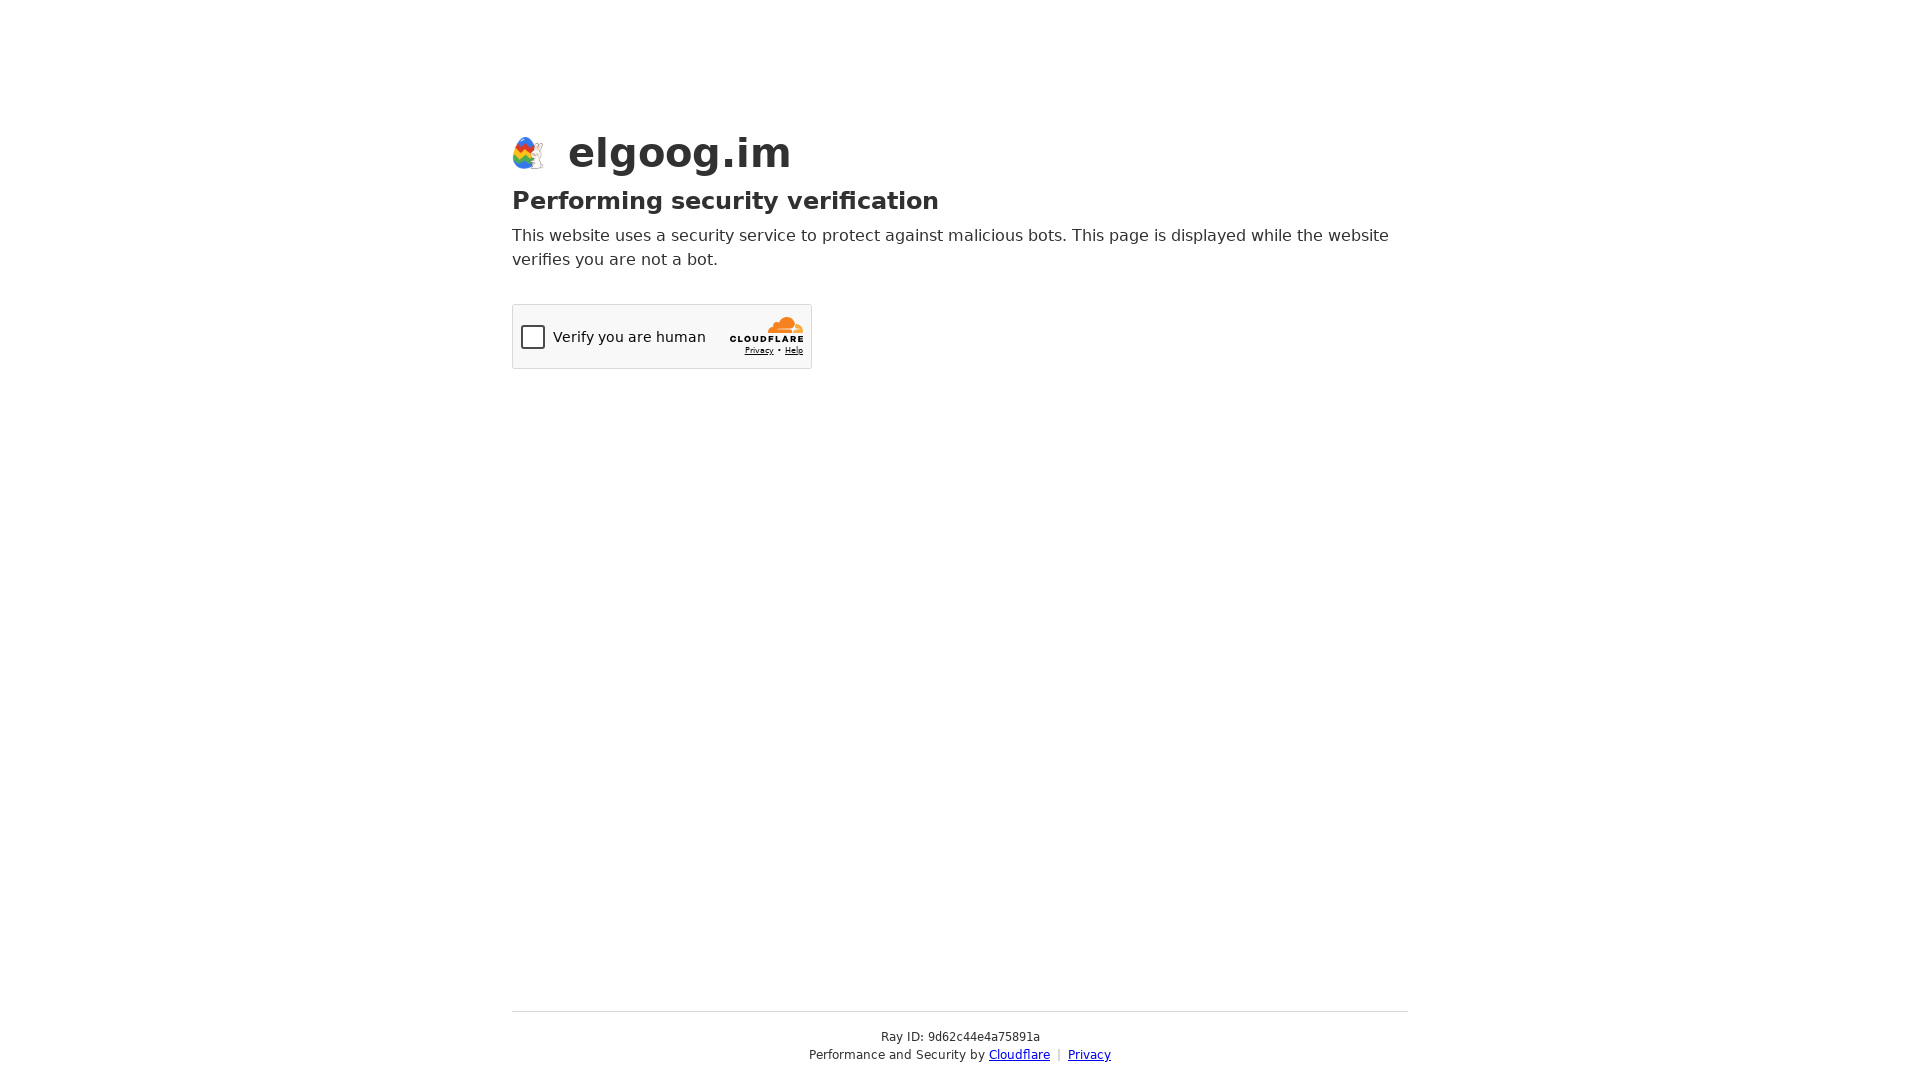

Pressed Space key to start the dinosaur game
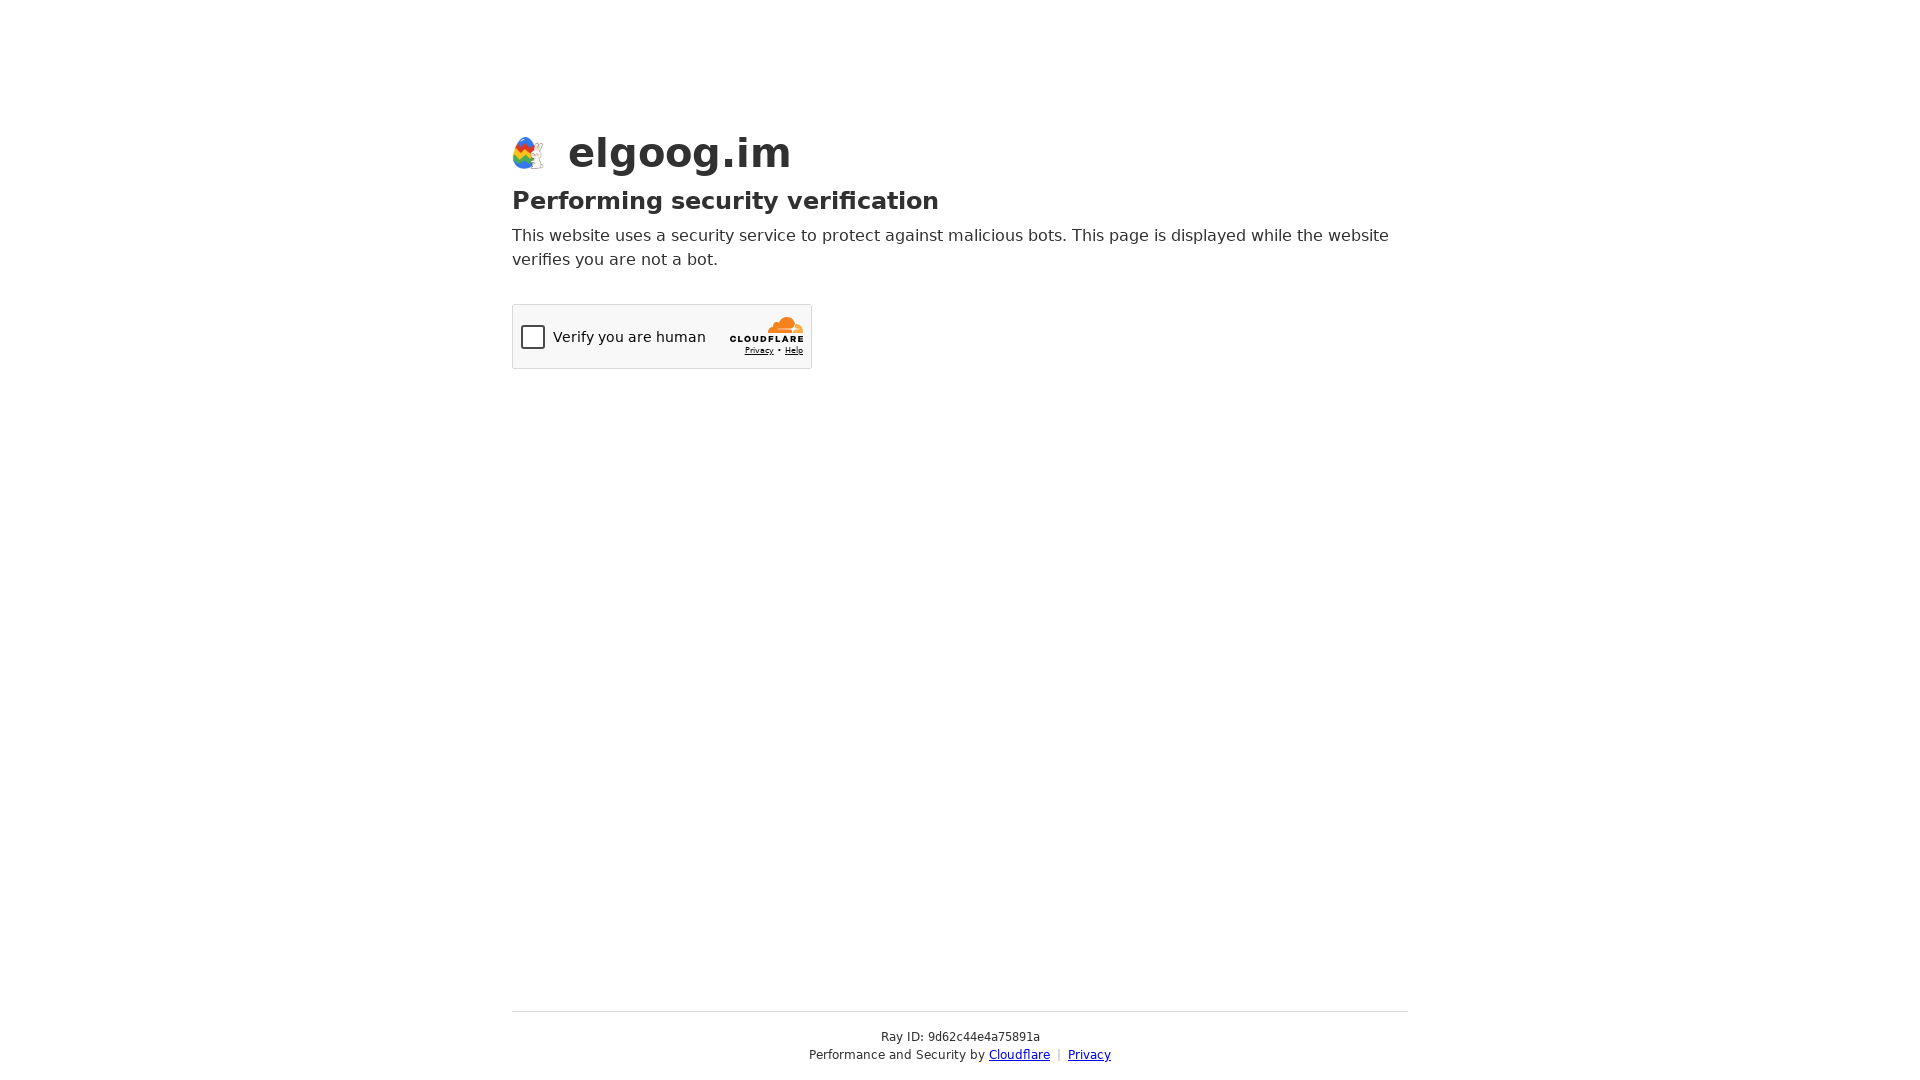

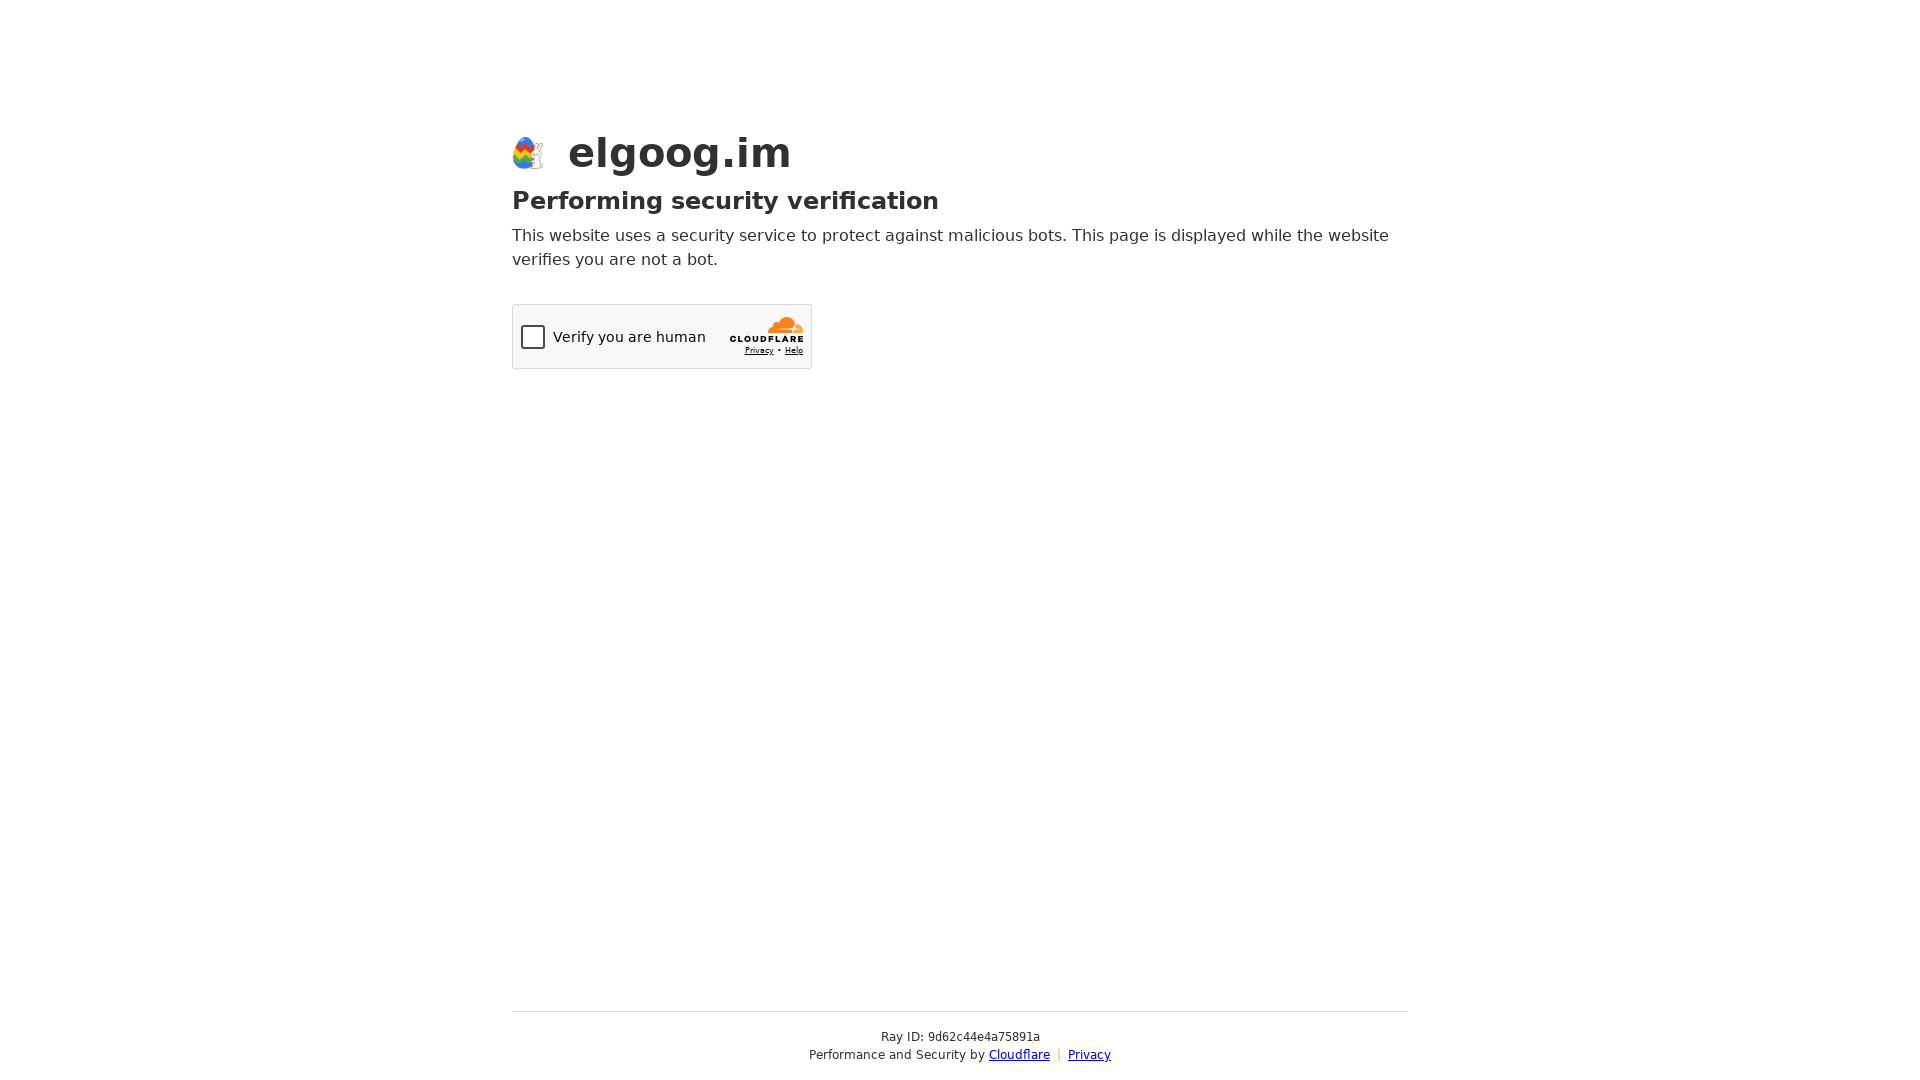